Tests drag and drop functionality by dragging an element from source to target location within an iframe

Starting URL: https://jqueryui.com/droppable/

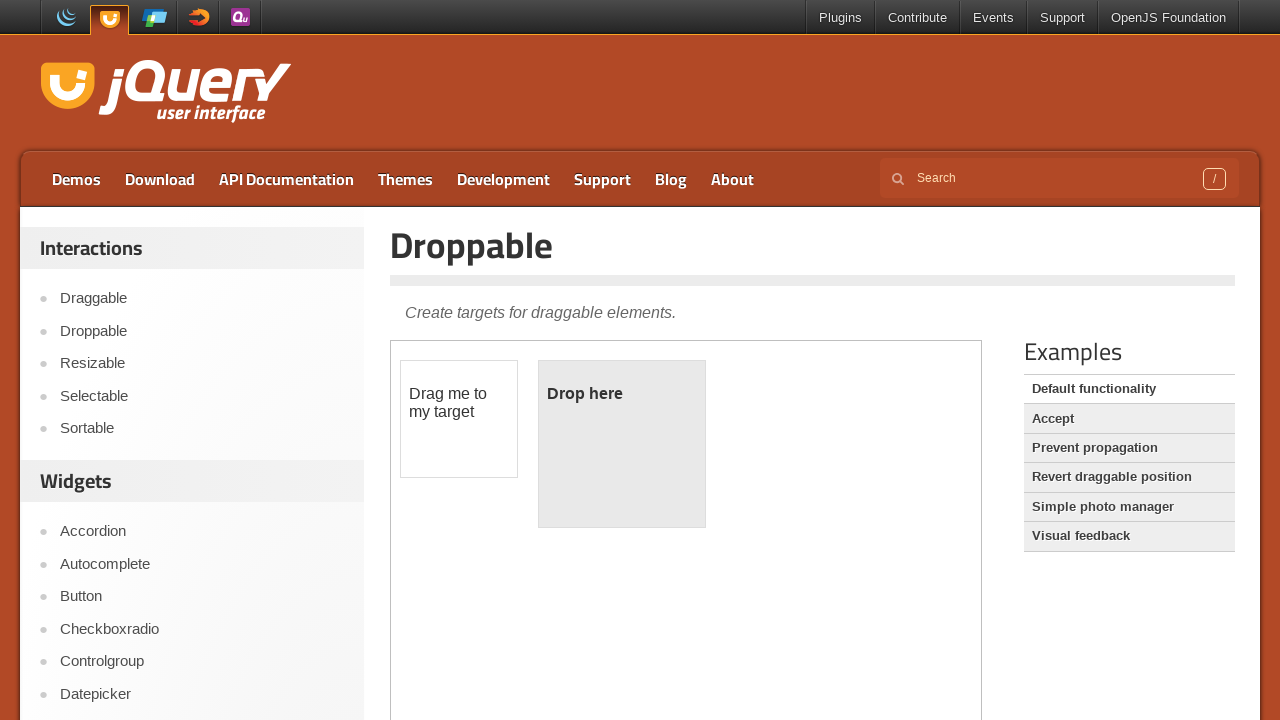

Located the first iframe containing drag and drop elements
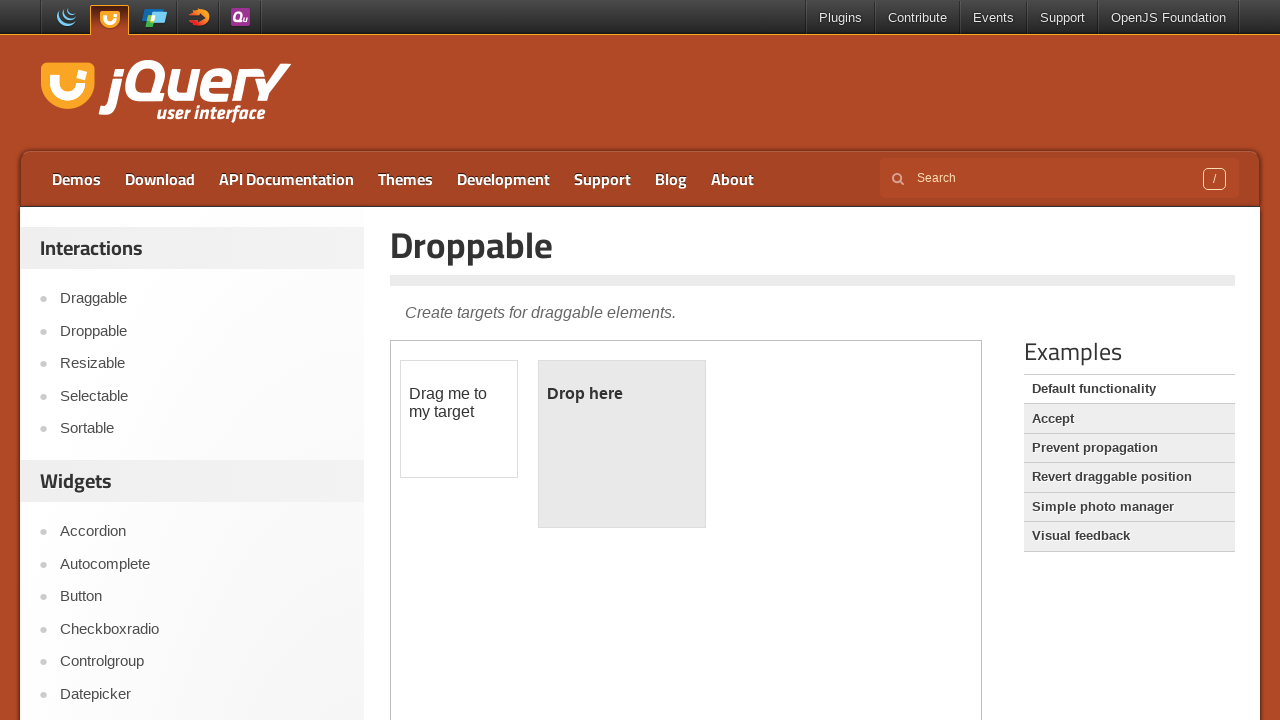

Located the draggable source element with id 'draggable'
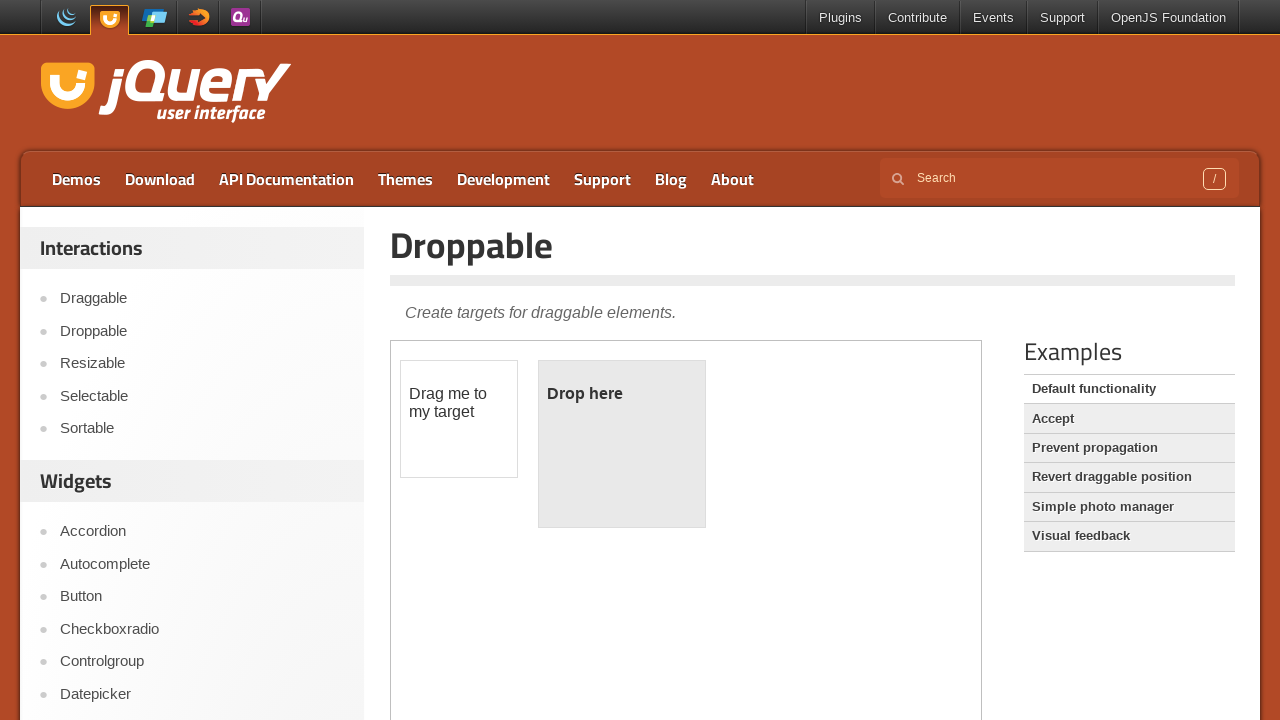

Located the droppable target element with id 'droppable'
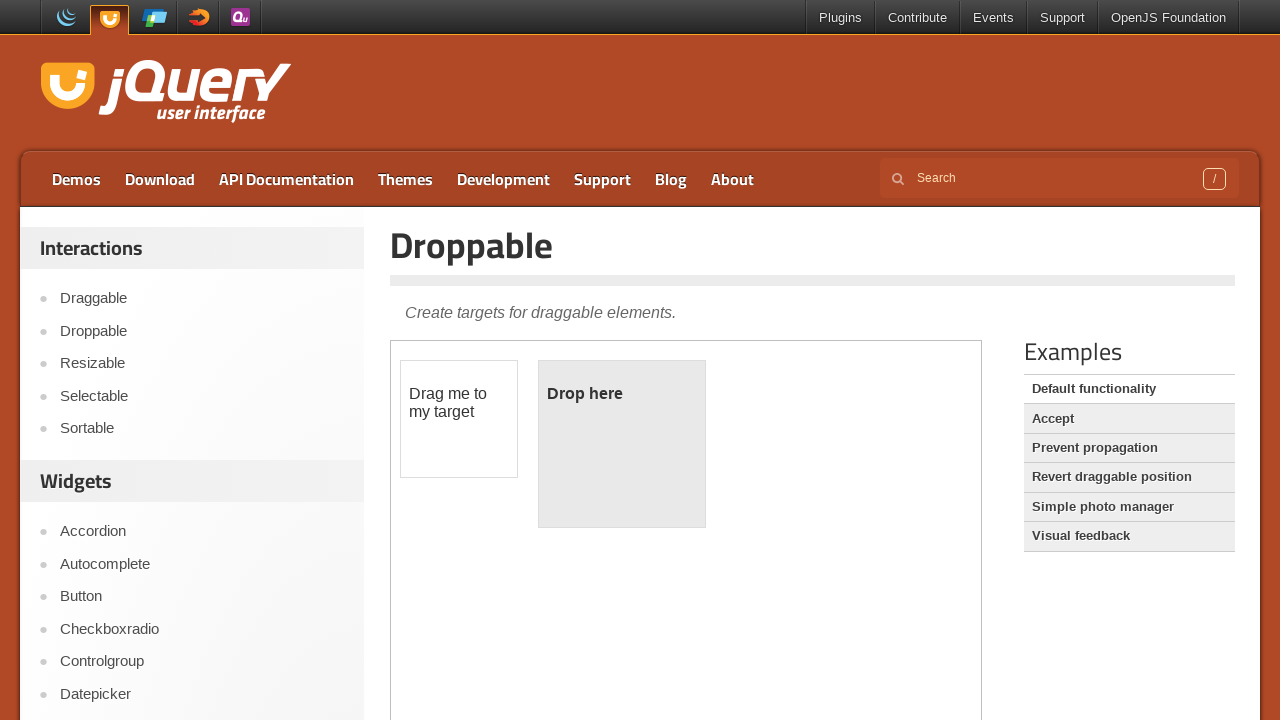

Dragged the source element to the target element at (622, 444)
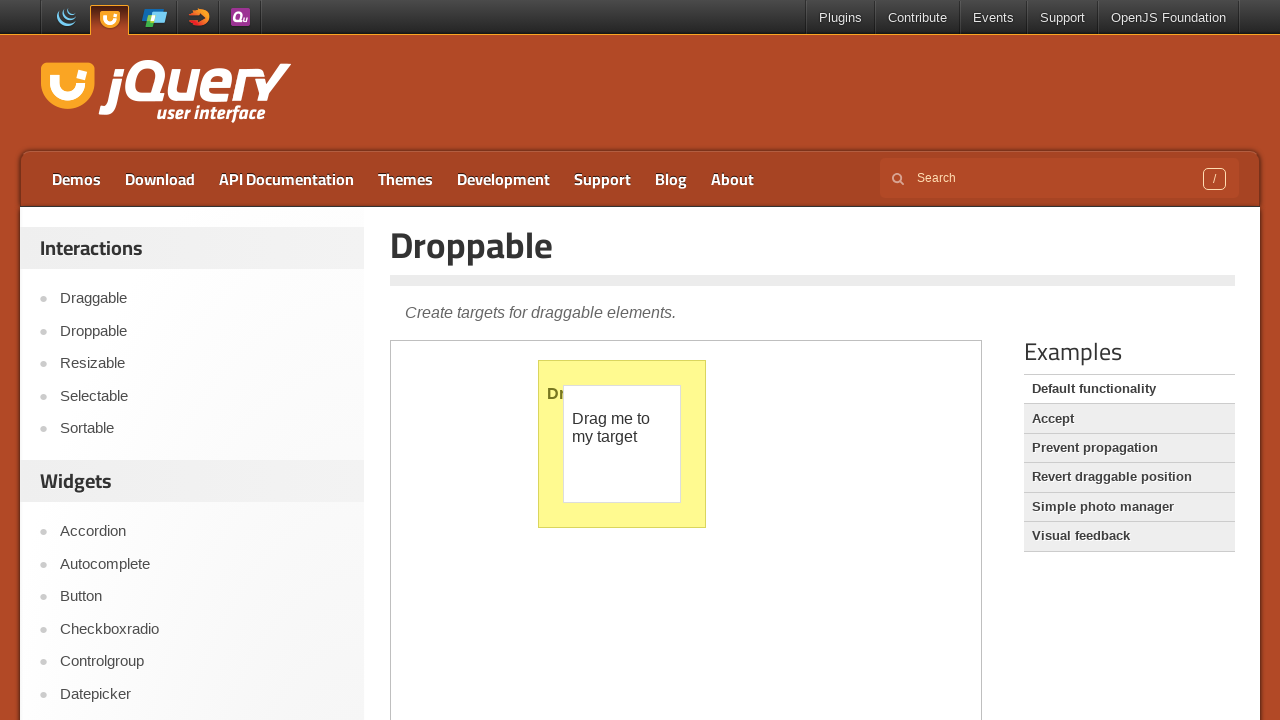

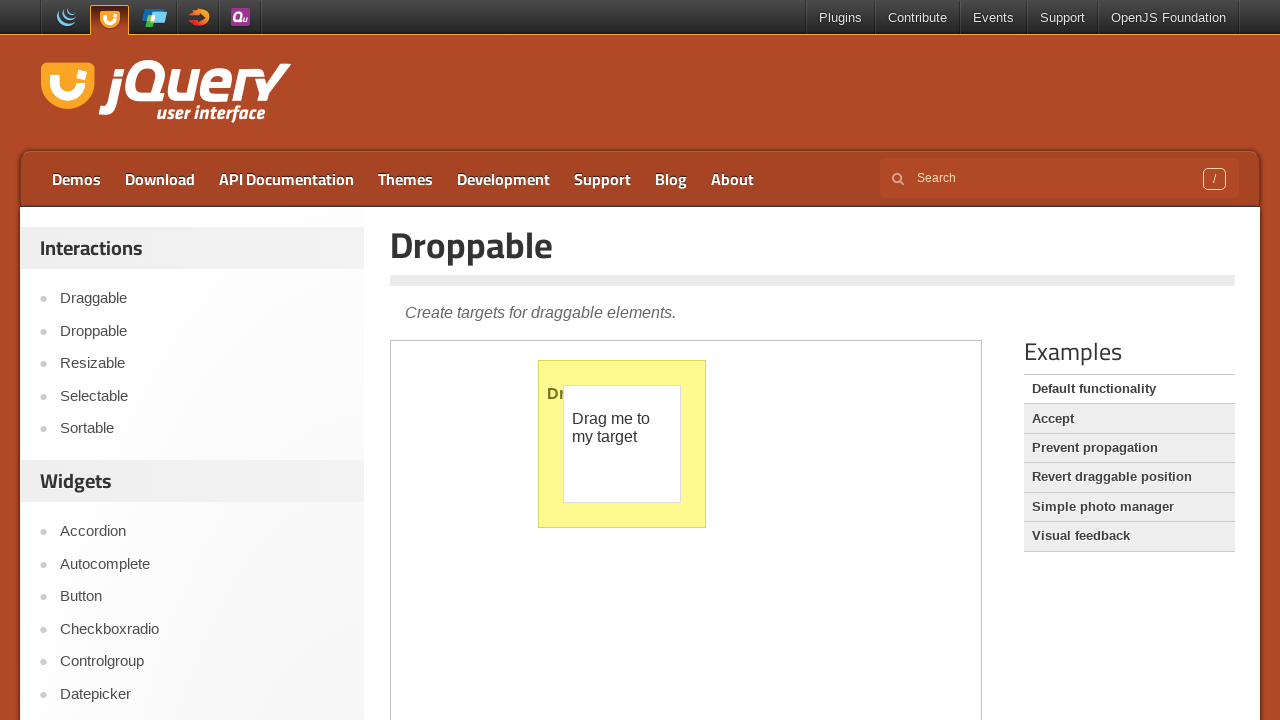